Tests dropdown select operations by selecting options using visible text, value, and index methods.

Starting URL: https://kristinek.github.io/site/examples/actions

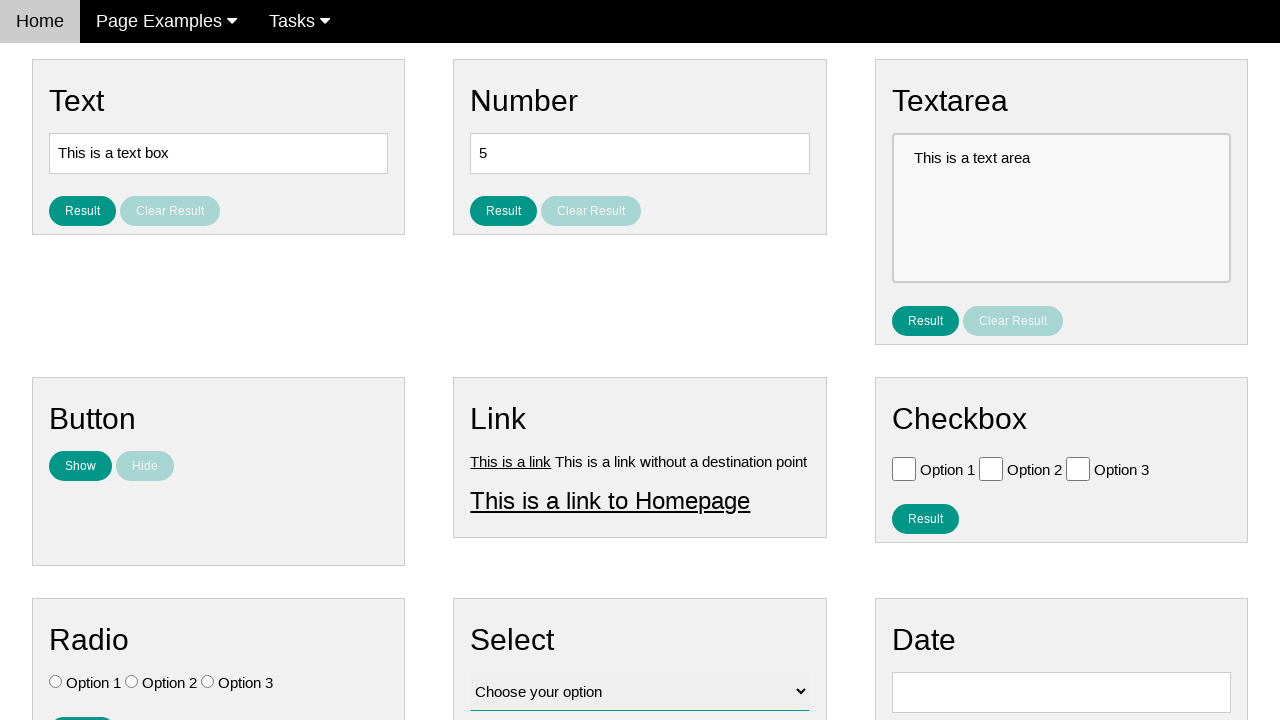

Selected 'Option 1' from dropdown using visible text on select[name='vfb-12']
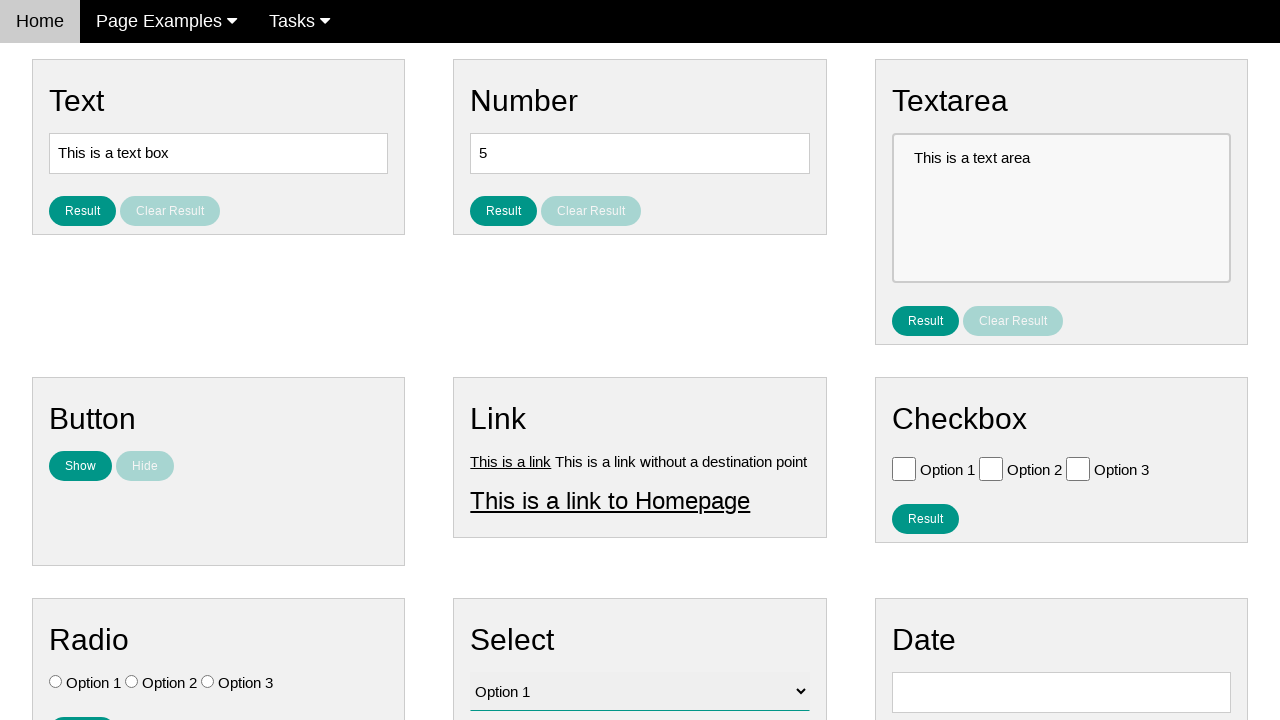

Selected option with value 'value2' from dropdown on select[name='vfb-12']
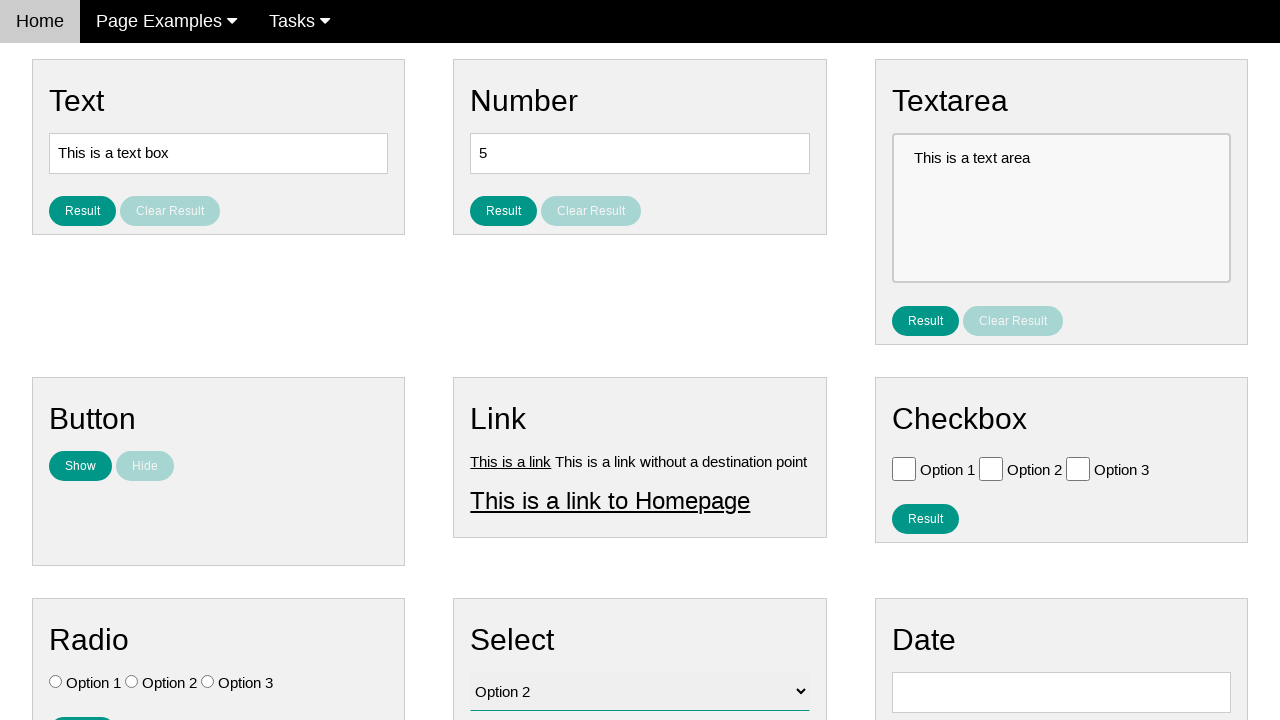

Selected 4th option (index 3) from dropdown on select[name='vfb-12']
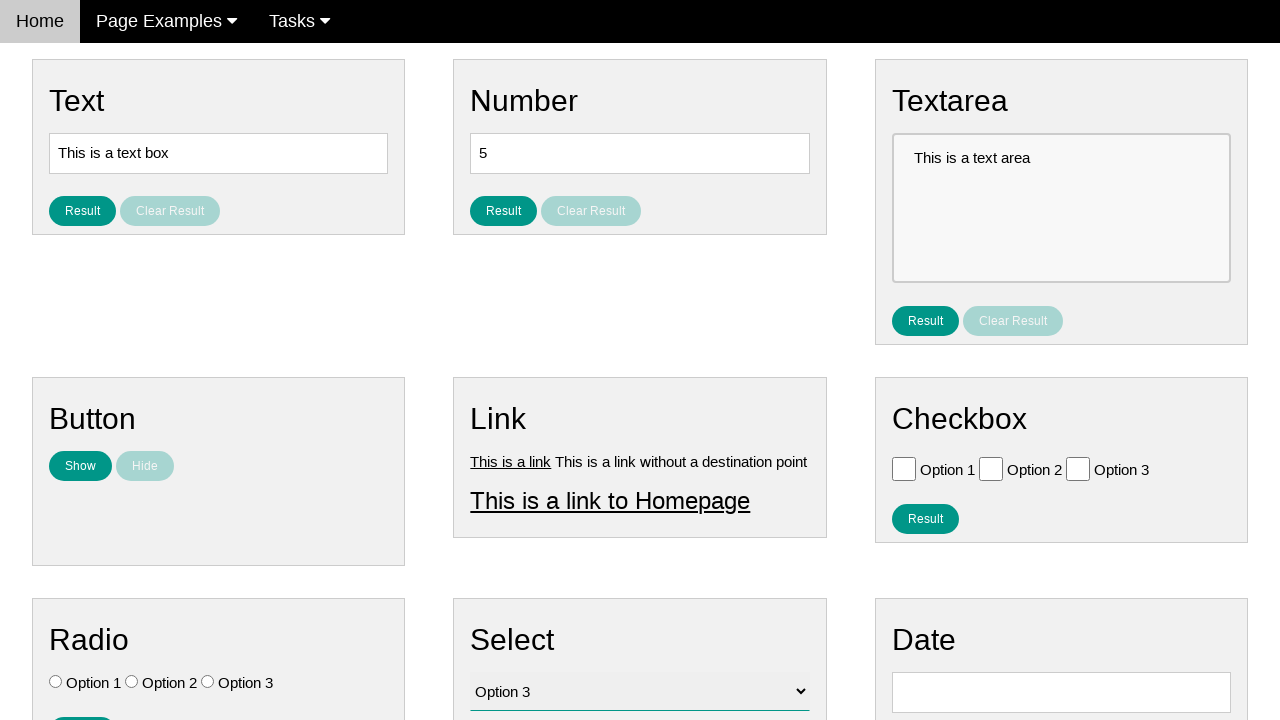

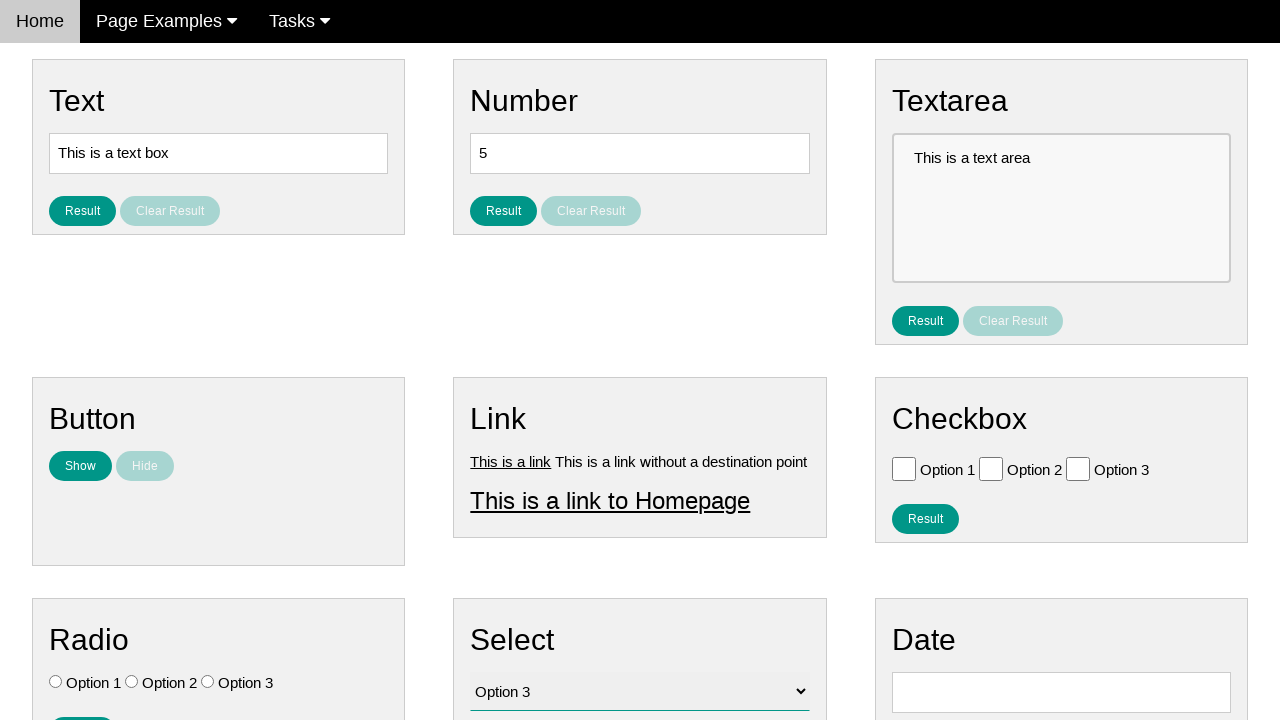